Tests radio button functionality by selecting different sport and color options and verifying their selection state

Starting URL: https://practice.cydeo.com/radio_buttons

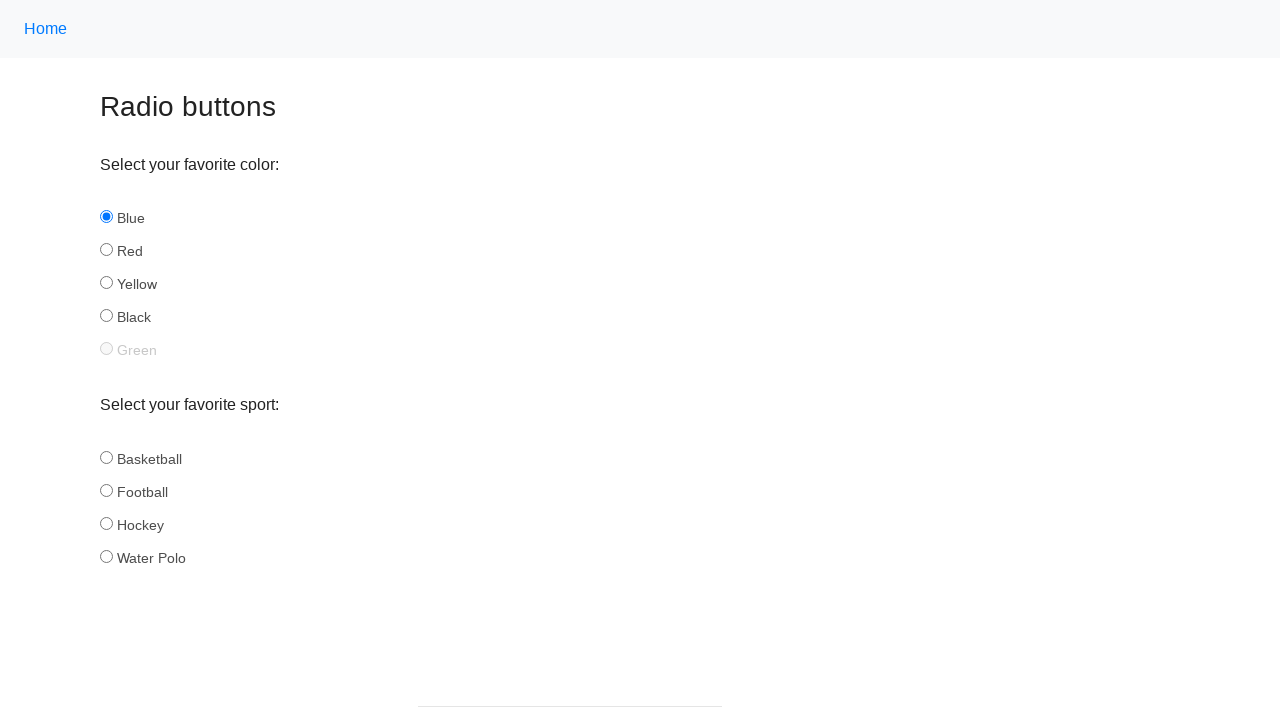

Navigated to radio buttons practice page
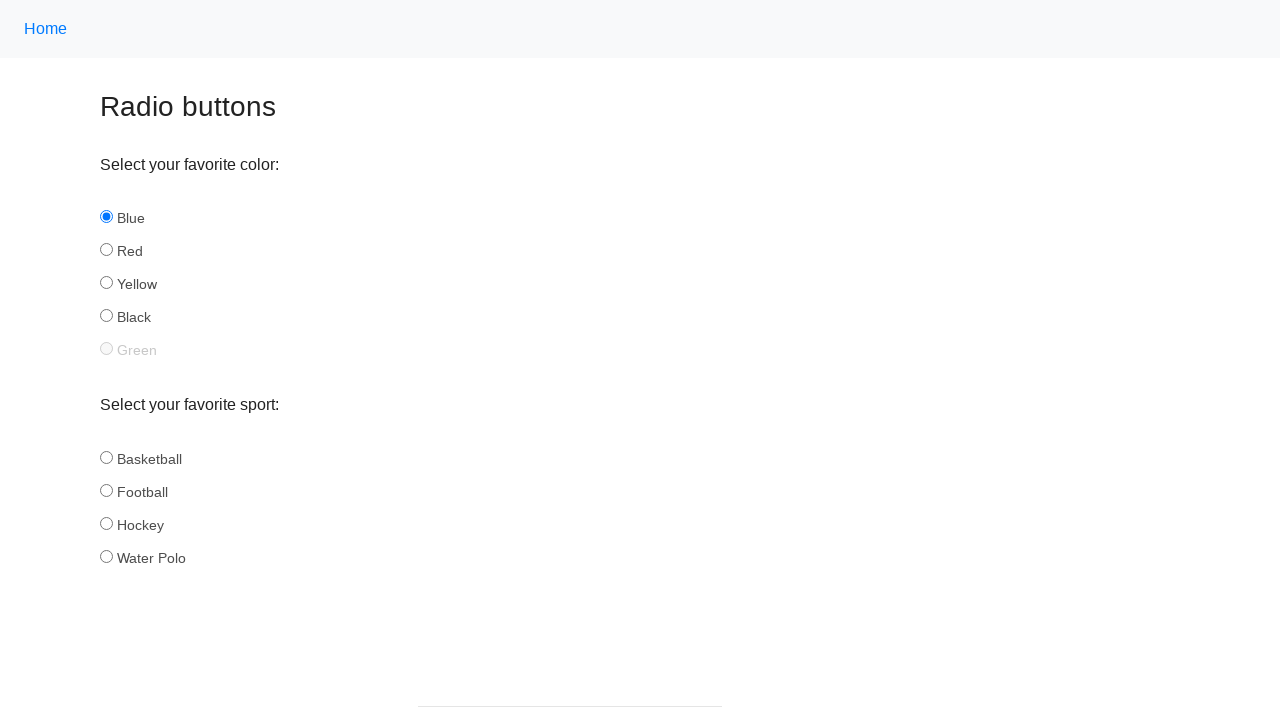

Clicked hockey radio button in sport group at (106, 523) on xpath=//input[@name='sport' and @id='hockey']
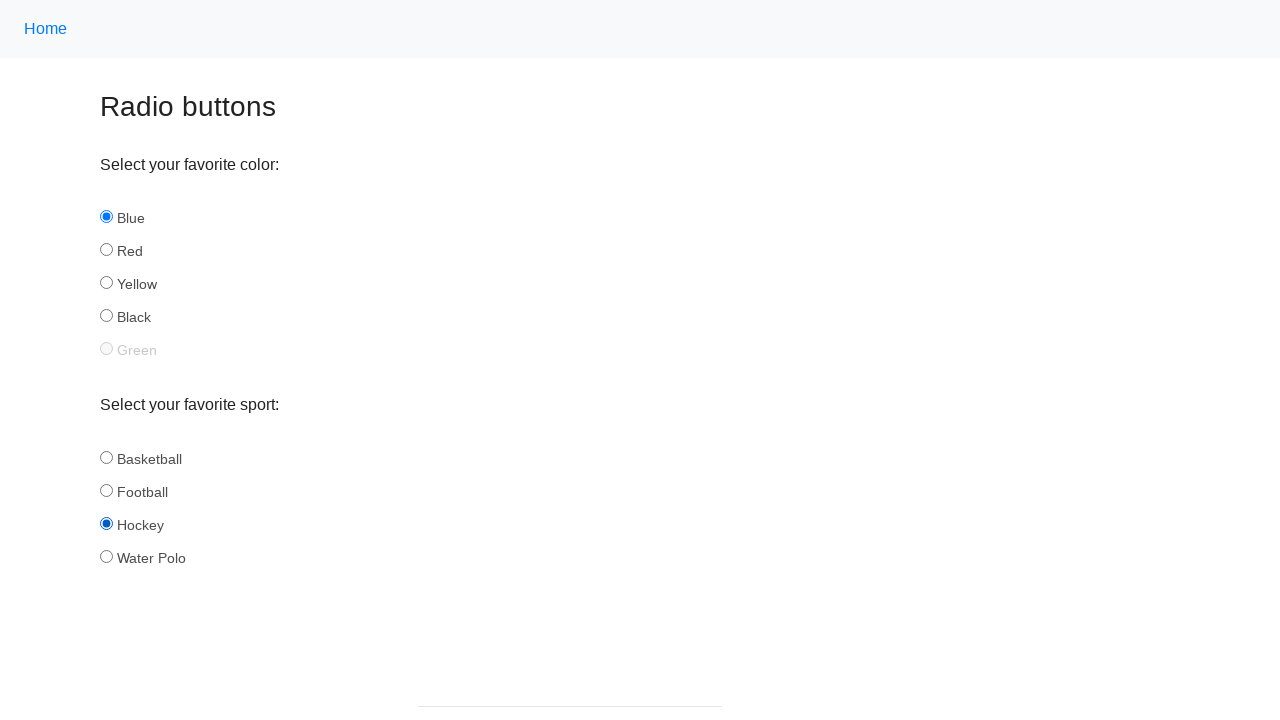

Clicked football radio button in sport group at (106, 490) on xpath=//input[@name='sport' and @id='football']
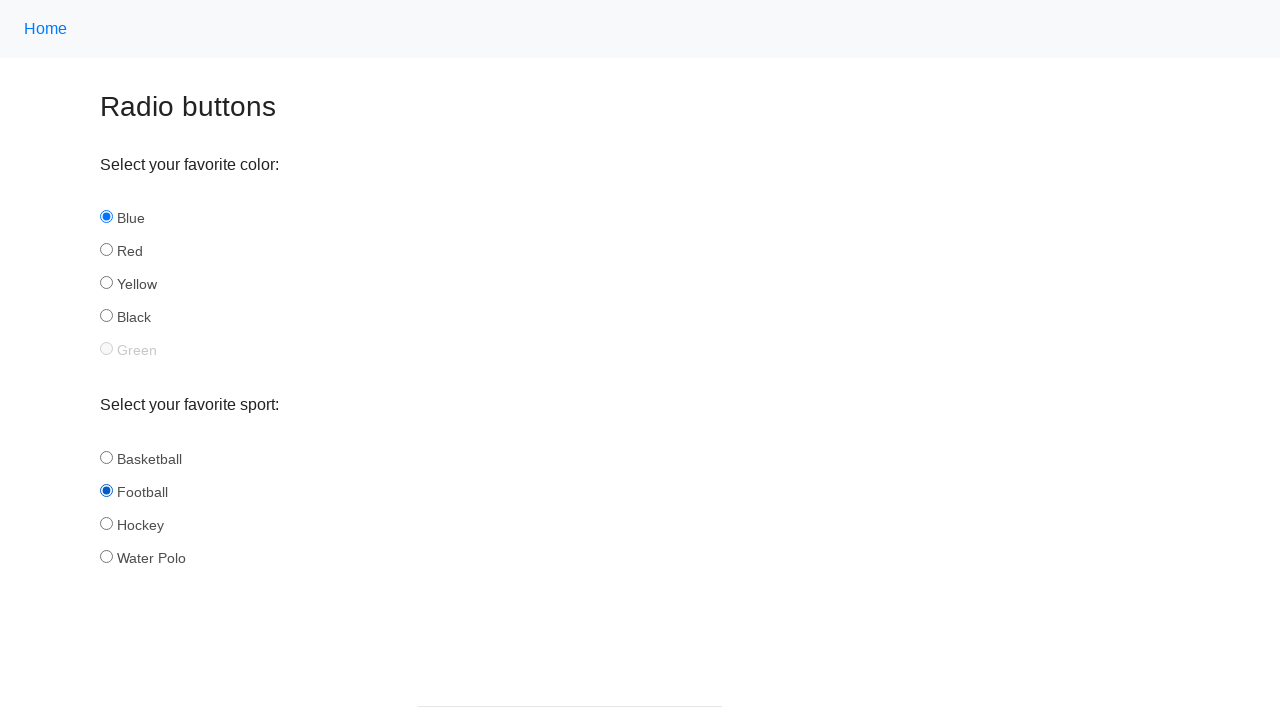

Clicked red radio button in color group at (106, 250) on xpath=//input[@name='color' and @id='red']
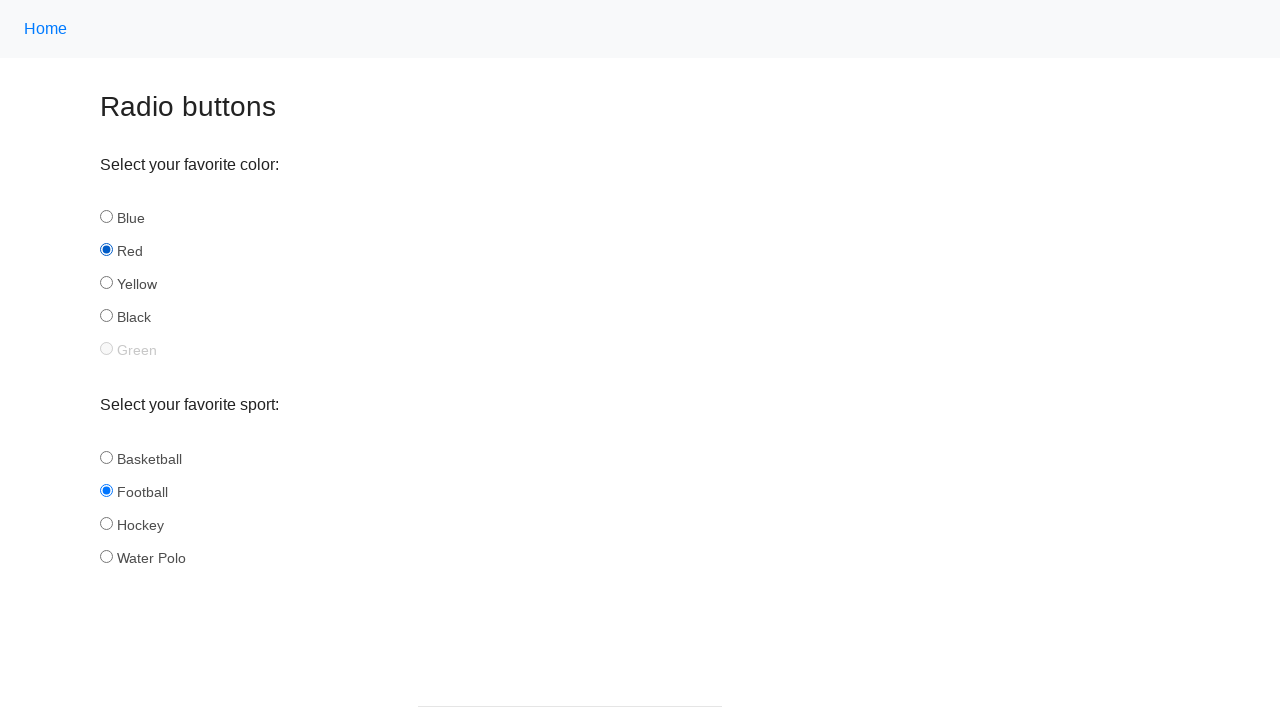

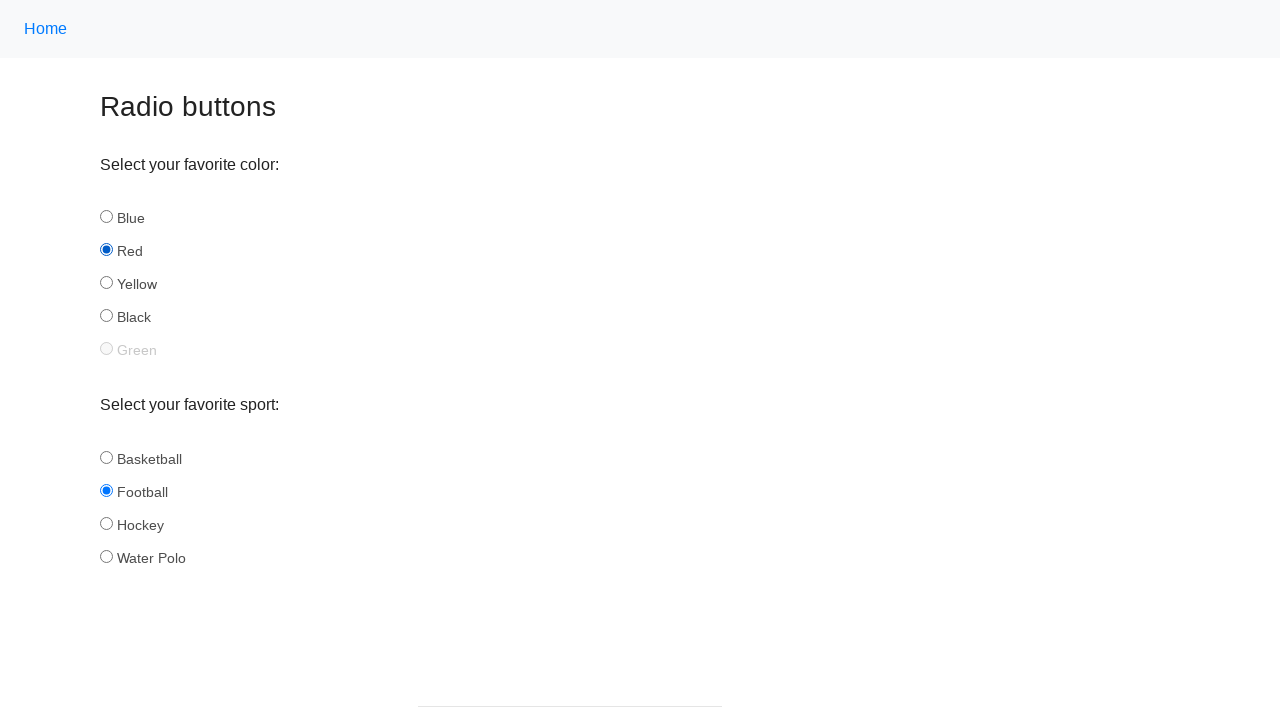